Tests Airbnb search functionality by entering a location (Salvador) in the search input and submitting the search form

Starting URL: https://www.airbnb.com

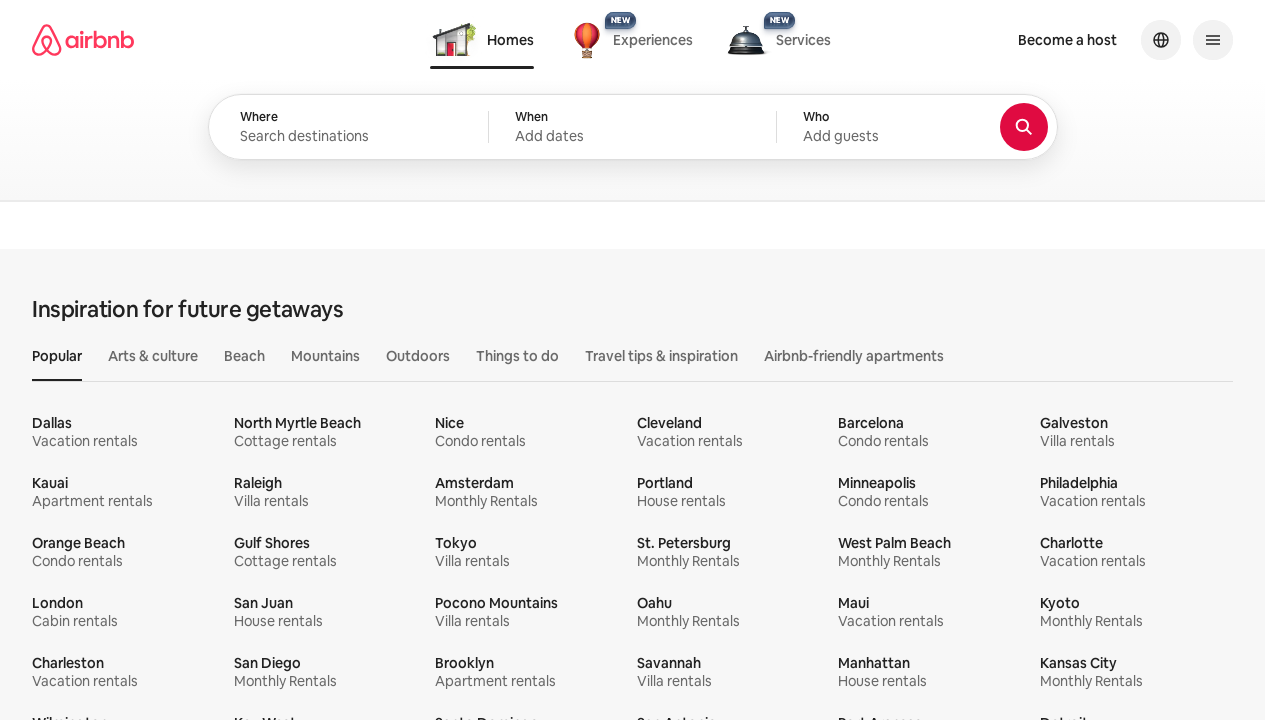

Waited for Airbnb page to load
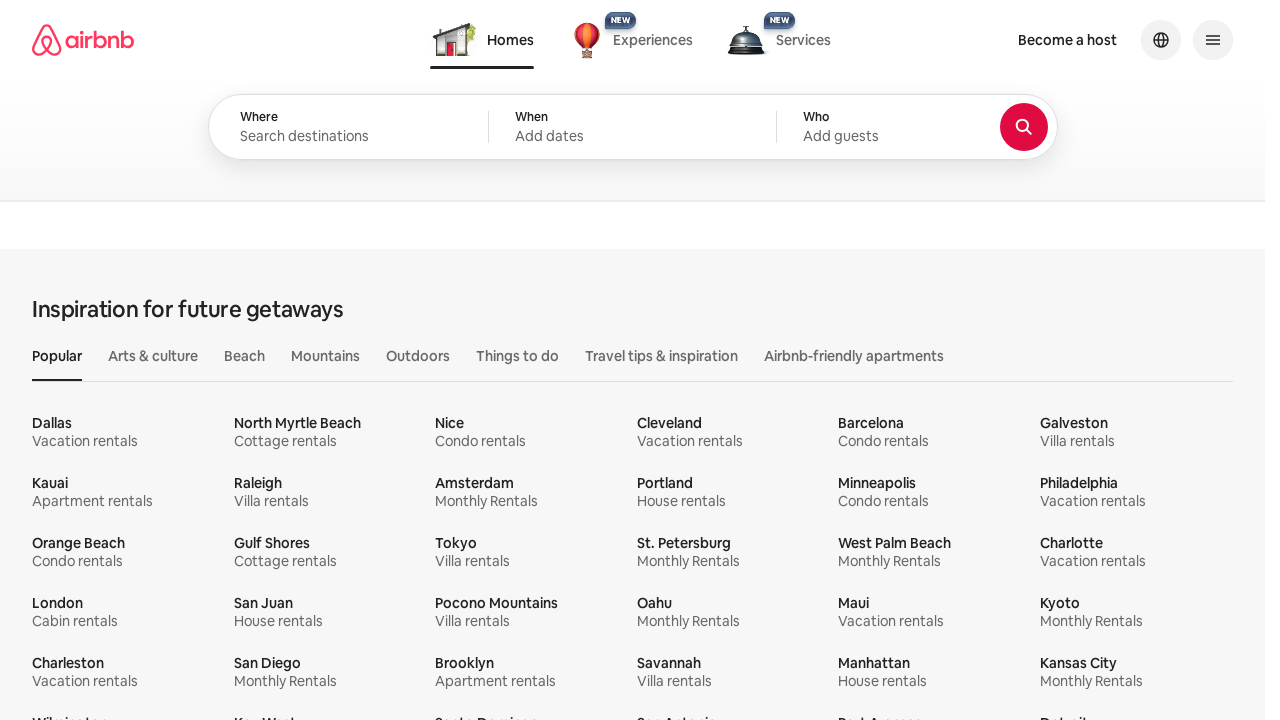

Entered 'Salvador' in search input field on input
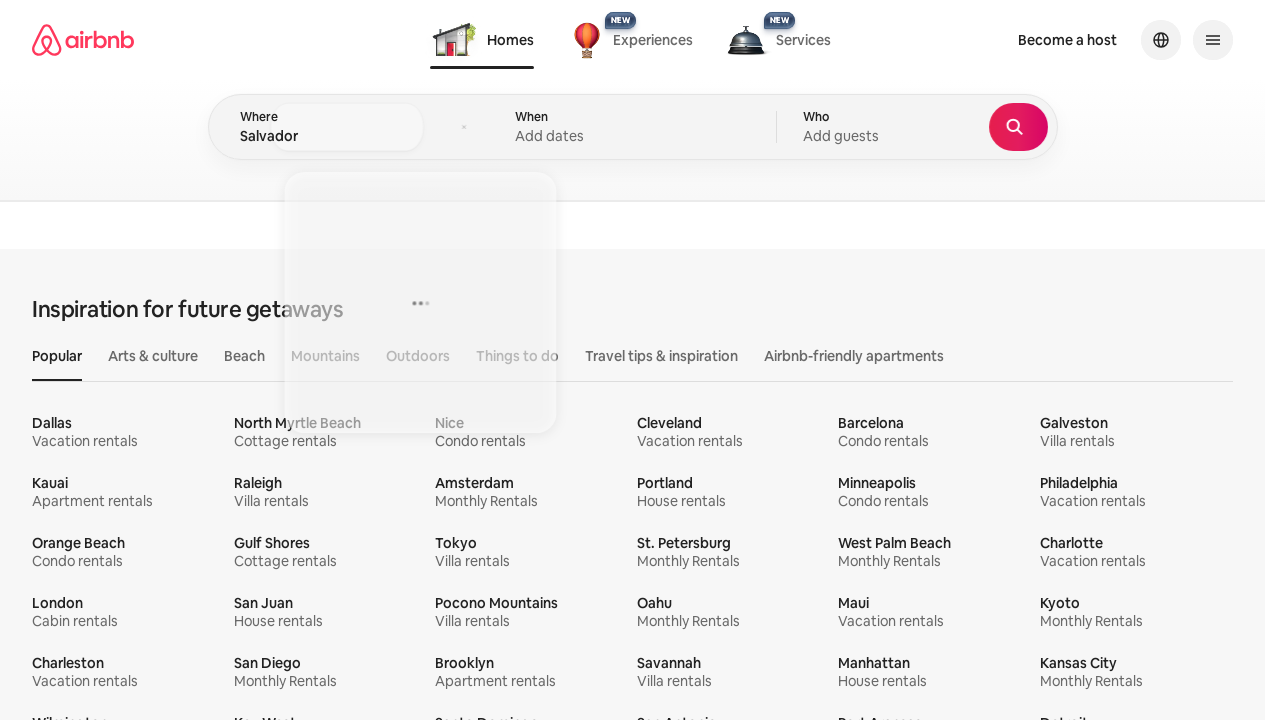

Submitted search form by pressing Enter on input
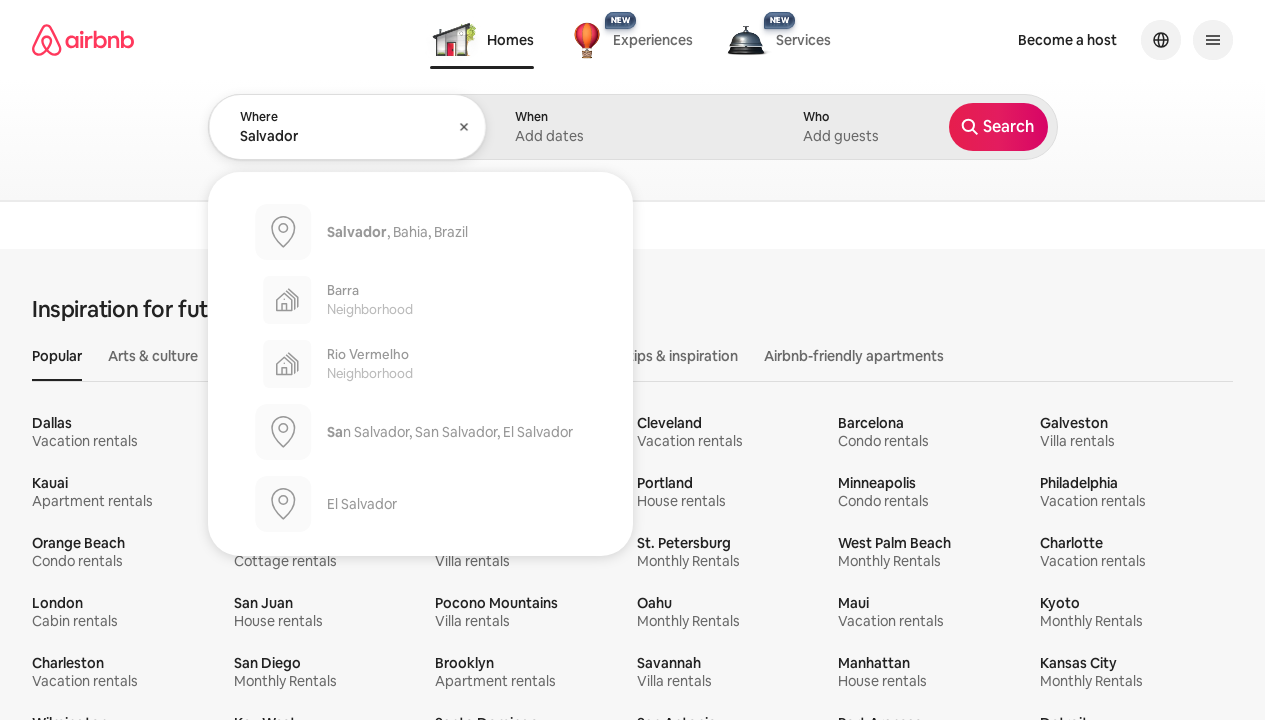

Waited for search results to load
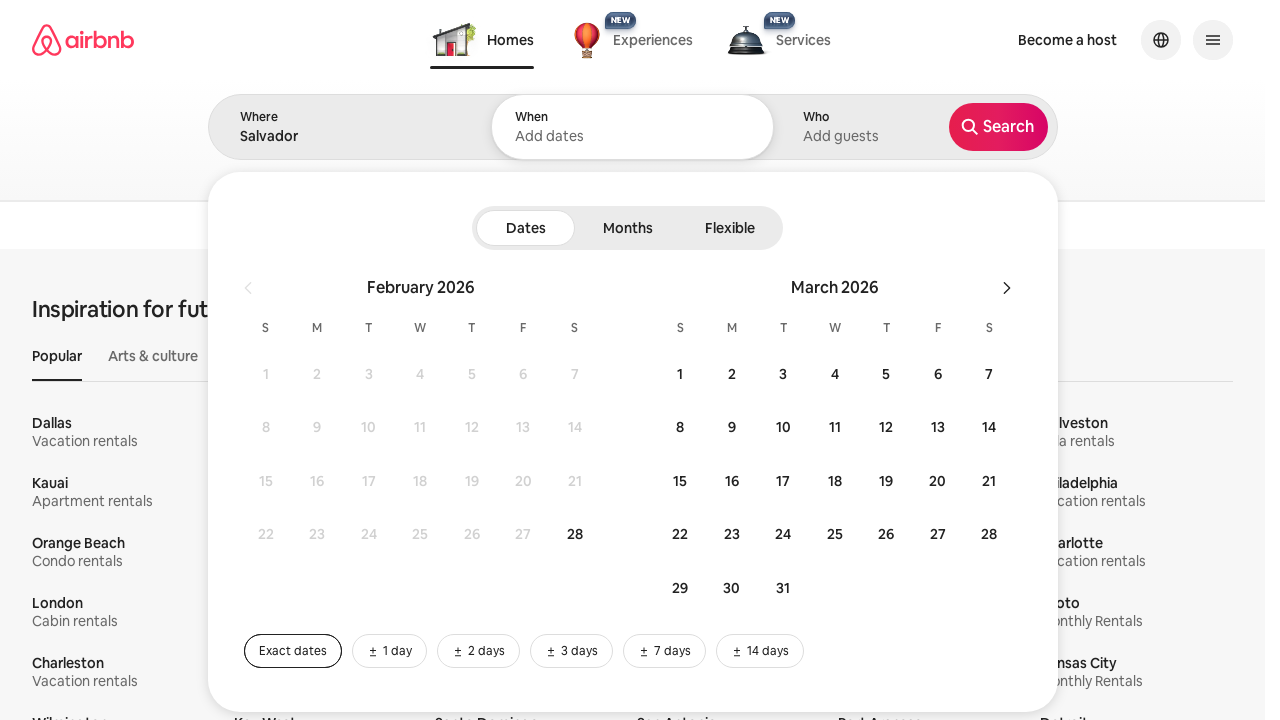

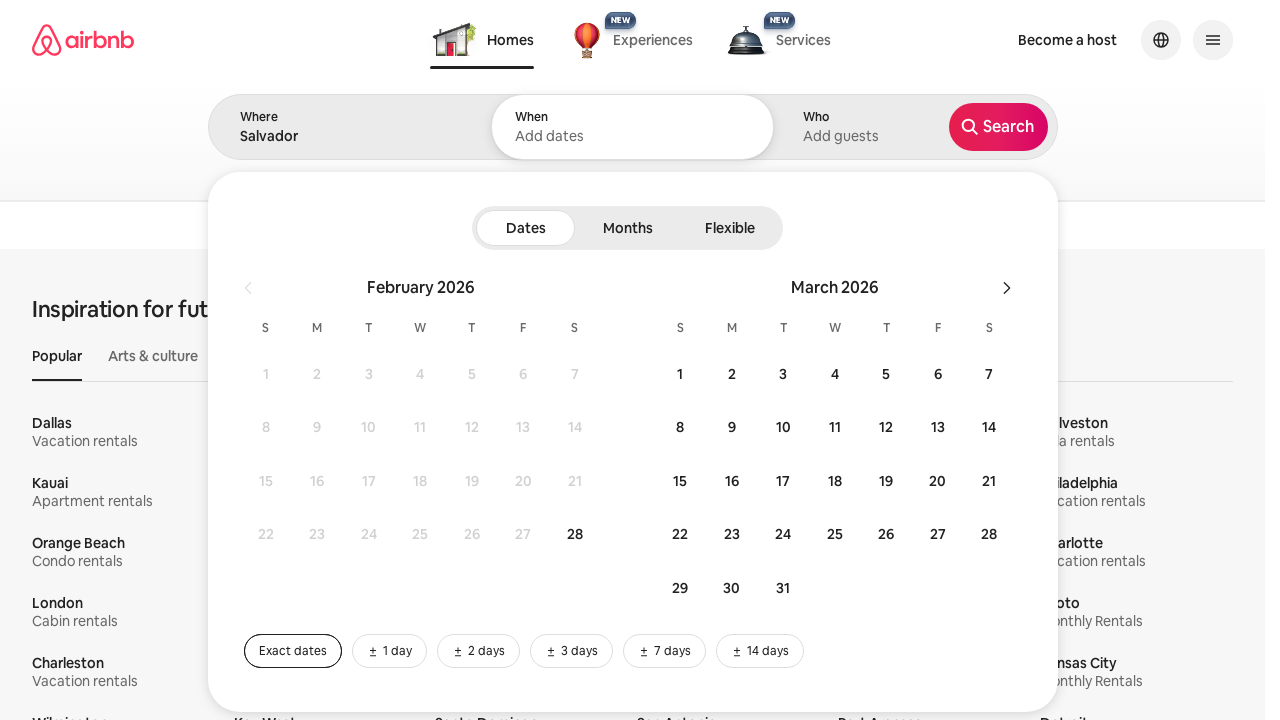